Tests dismissing a JavaScript confirm dialog by clicking a button to trigger the confirm and dismissing it

Starting URL: https://the-internet.herokuapp.com/javascript_alerts

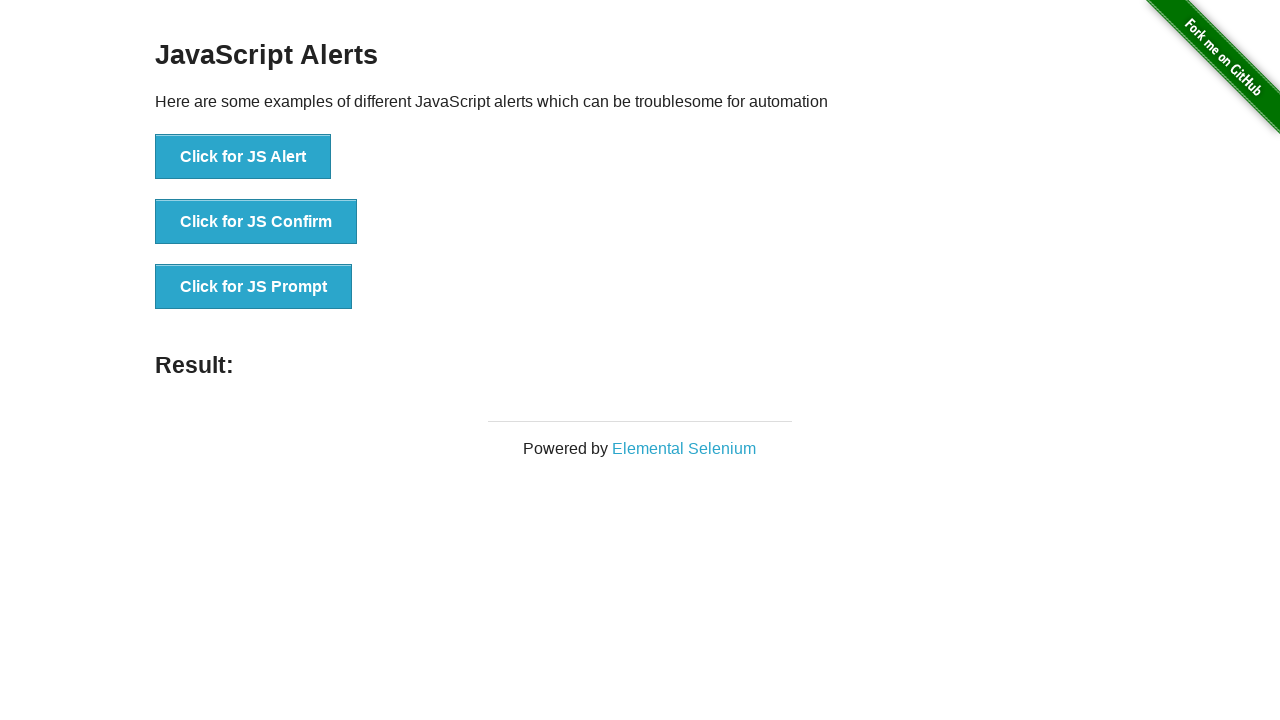

Clicked button to trigger JS Confirm dialog at (256, 222) on xpath=//button[normalize-space()='Click for JS Confirm']
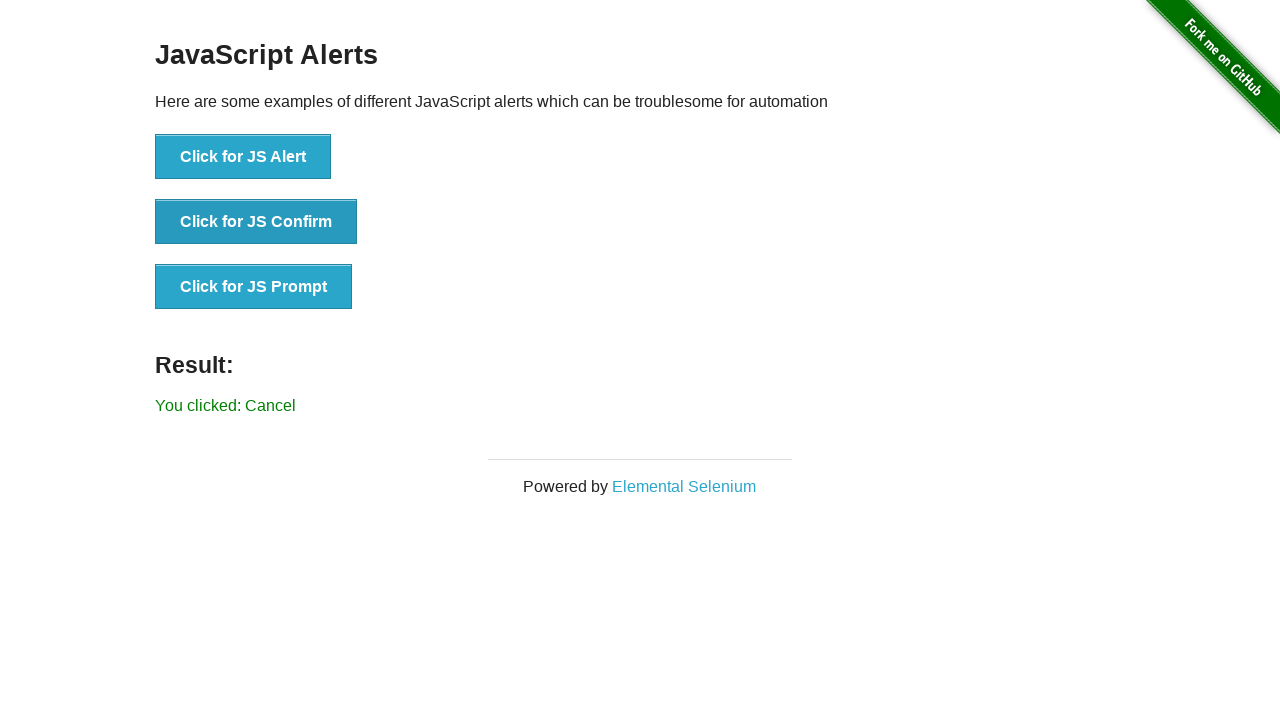

Set up dialog handler to dismiss confirm dialog
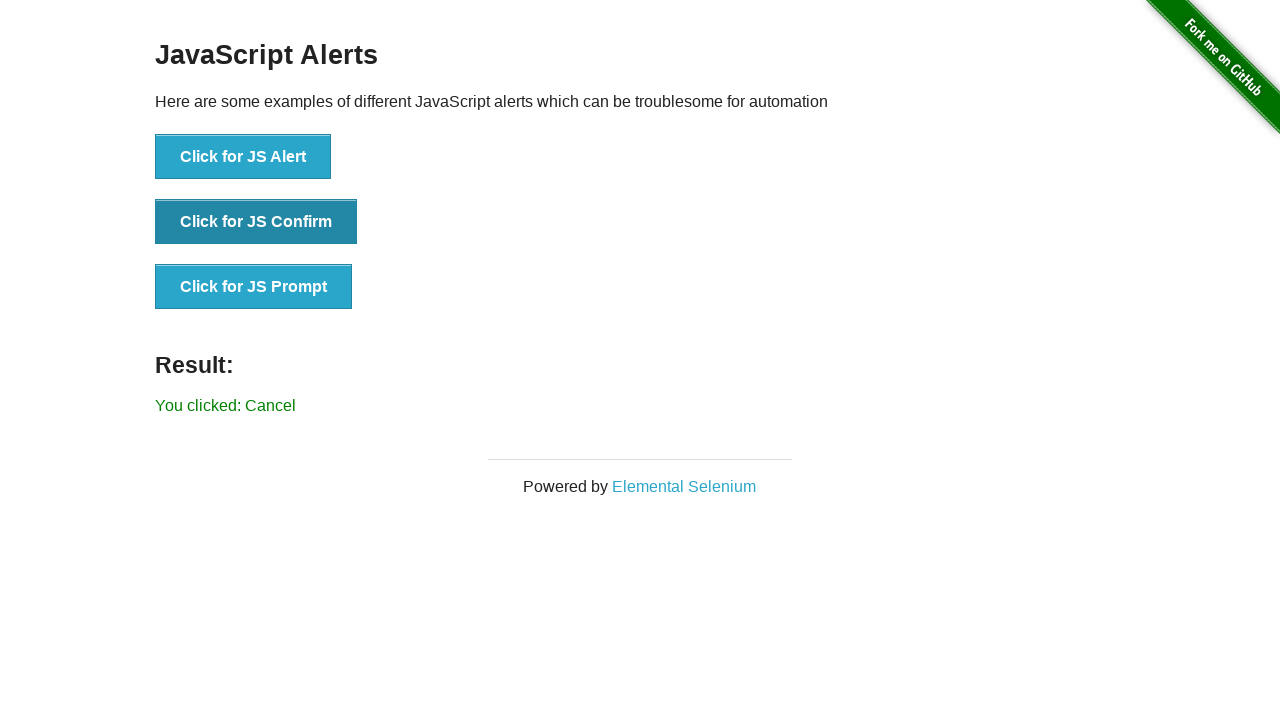

Located result element
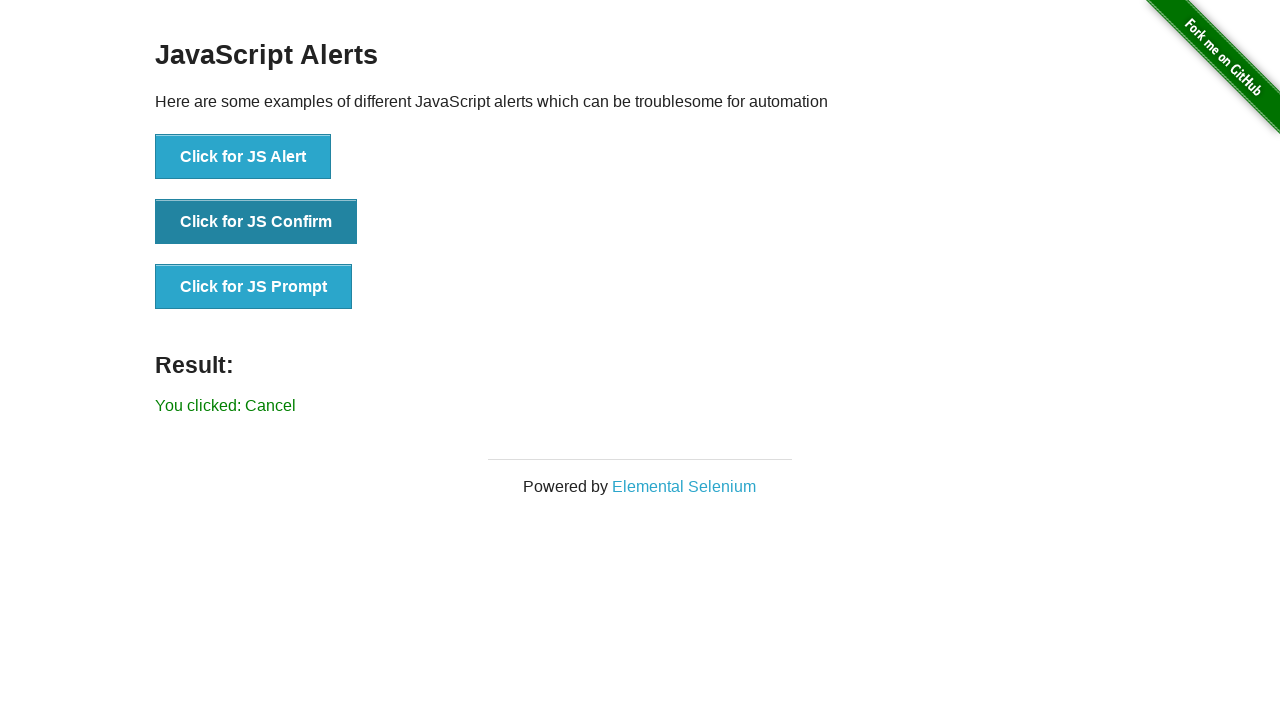

Verified result text does not contain 'successfuly' - confirm dialog was dismissed
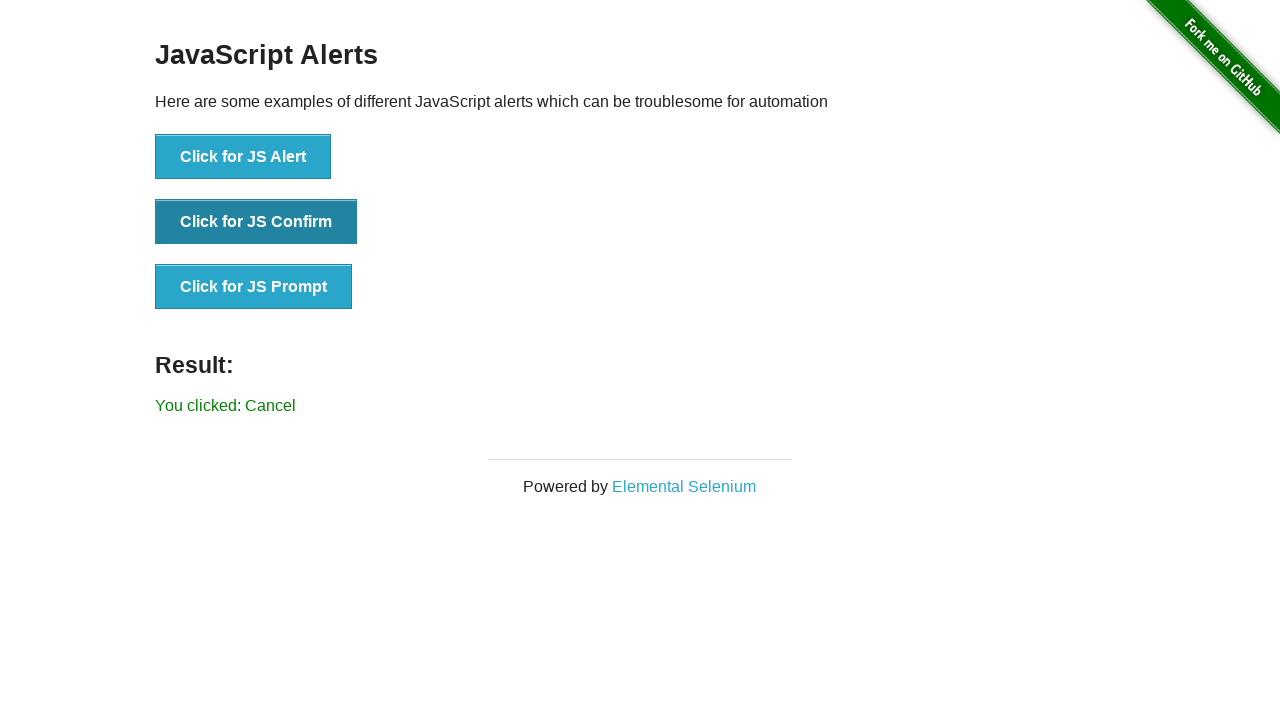

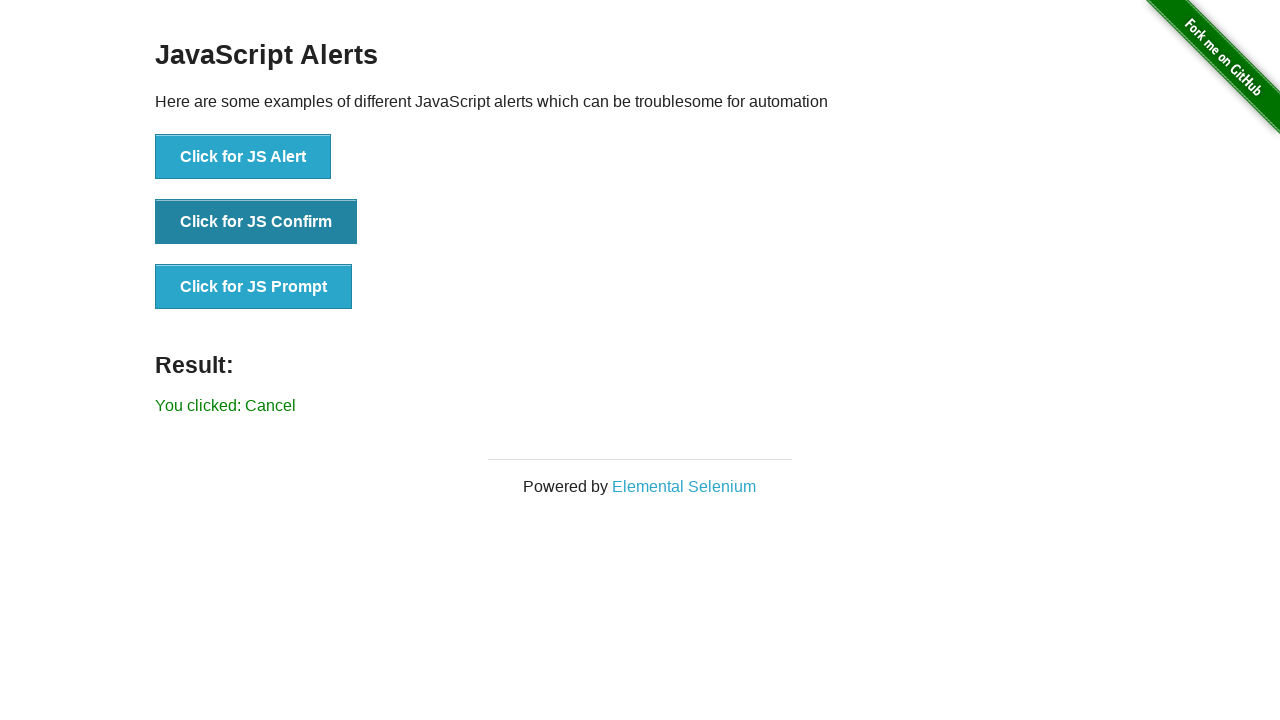